Tests the AngularJS todo list functionality by clicking on a todo checkbox and verifying it becomes checked

Starting URL: https://angularjs.org/

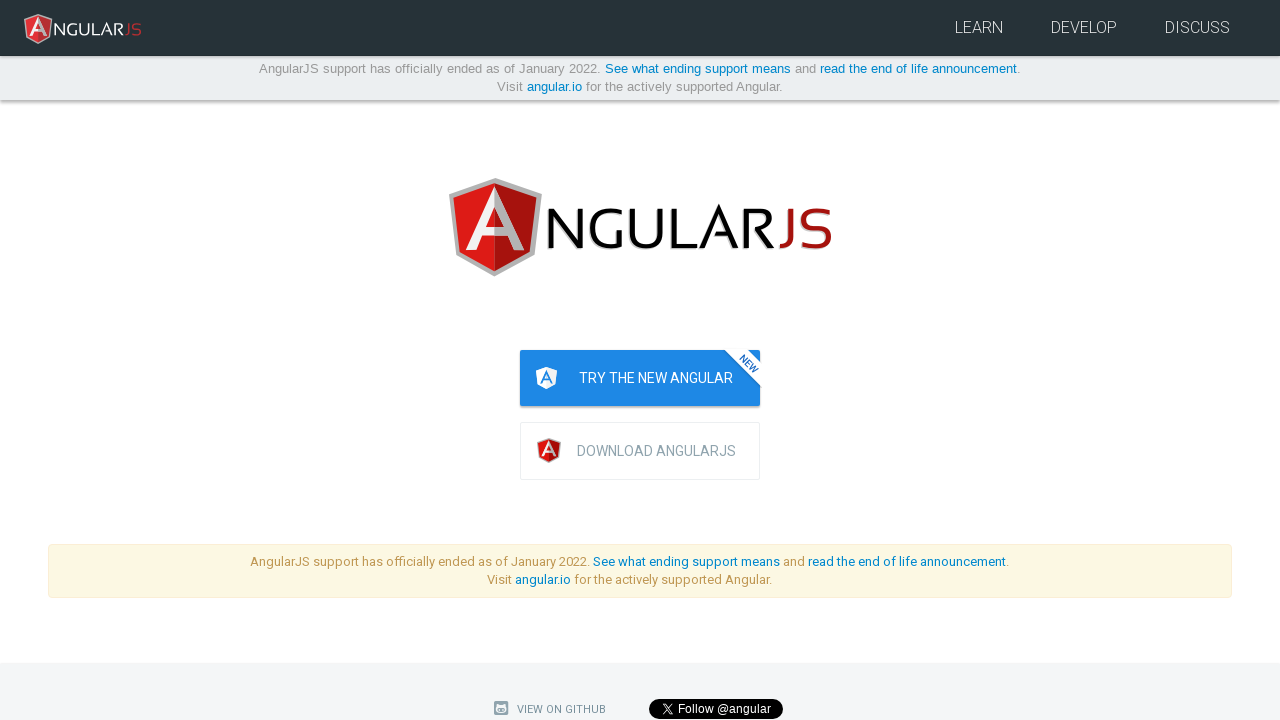

Clicked on the second todo item checkbox at (836, 360) on [ng-repeat='todo in todoList.todos'] input >> nth=1
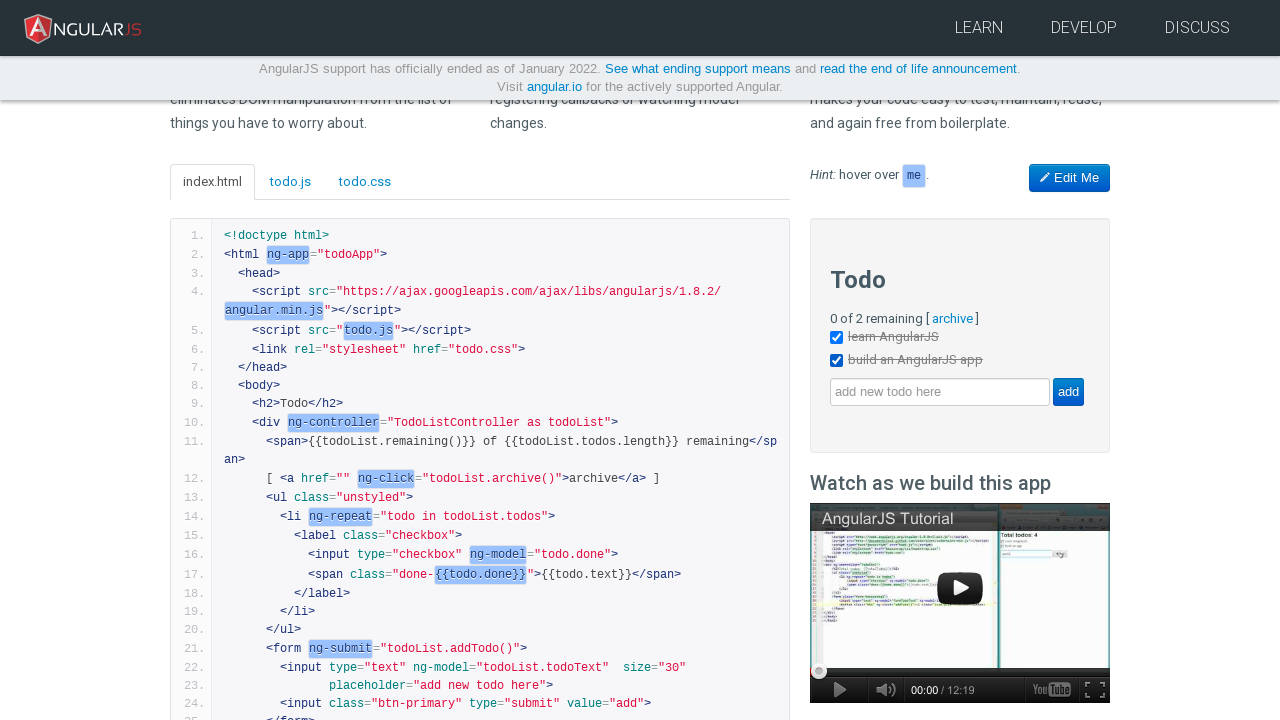

Verified the second todo checkbox is visible and checked
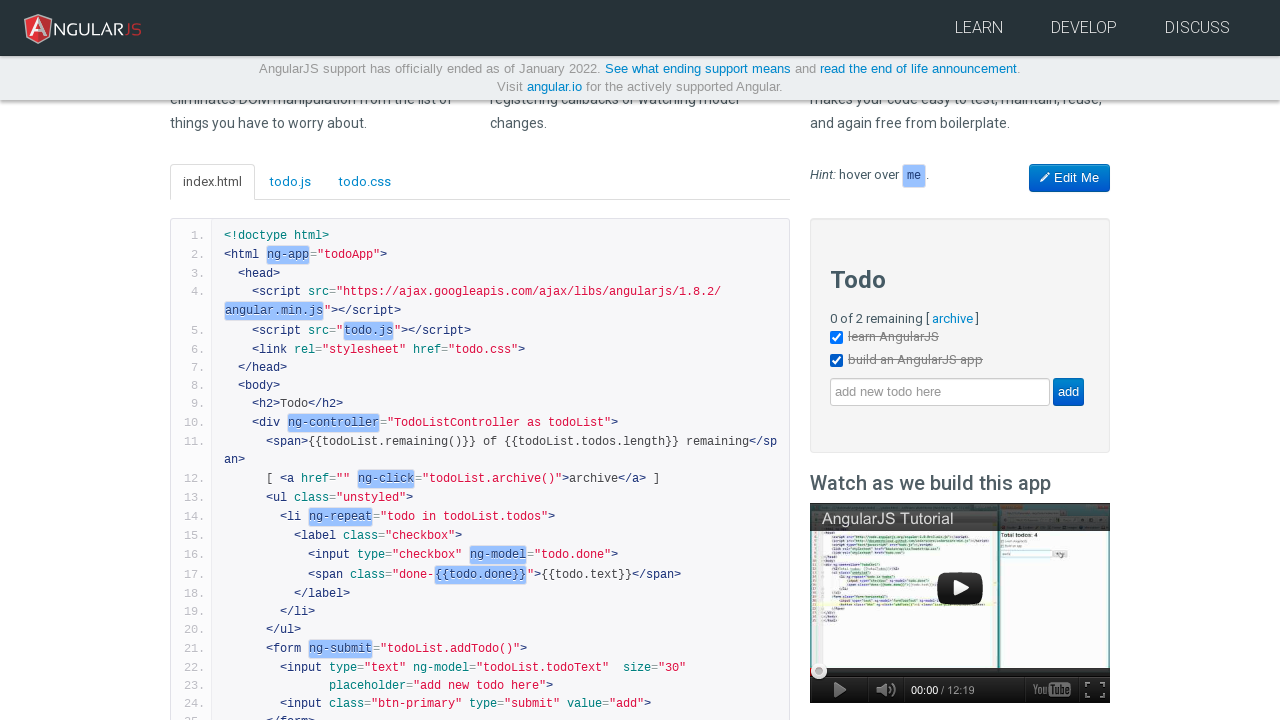

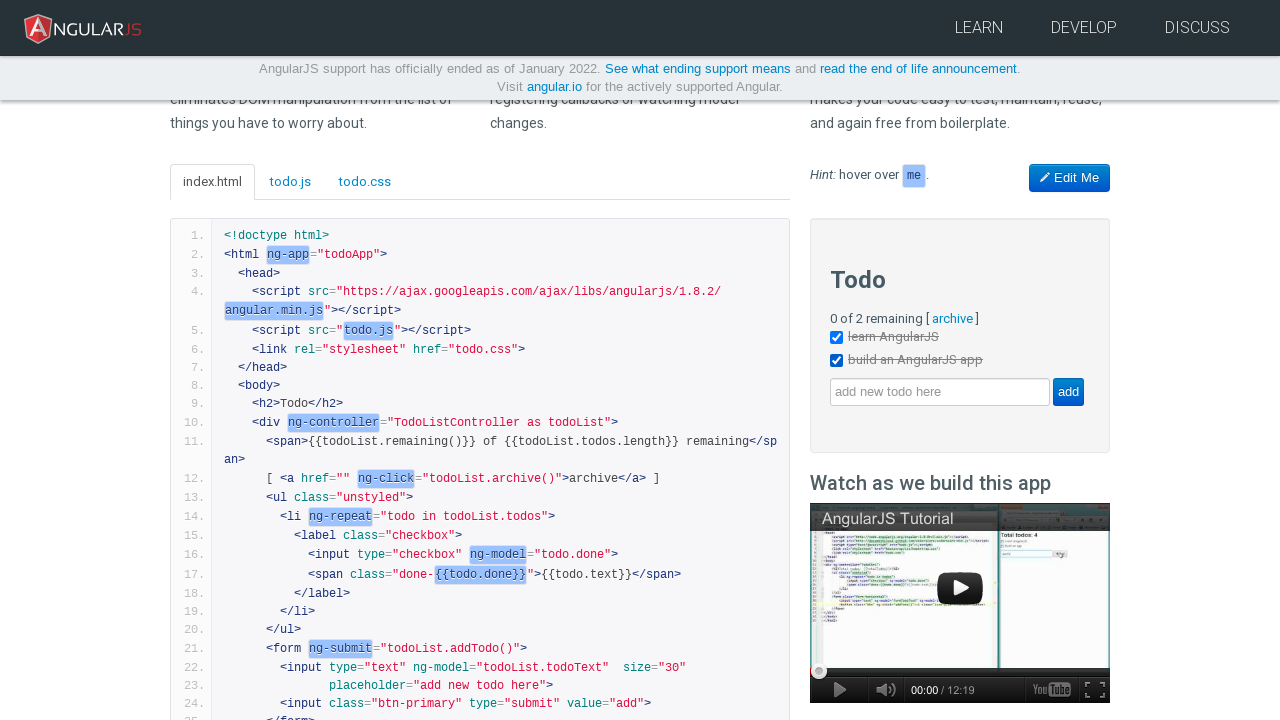